Waits for a price to reach $100, then clicks the book button

Starting URL: http://suninjuly.github.io/explicit_wait2.html

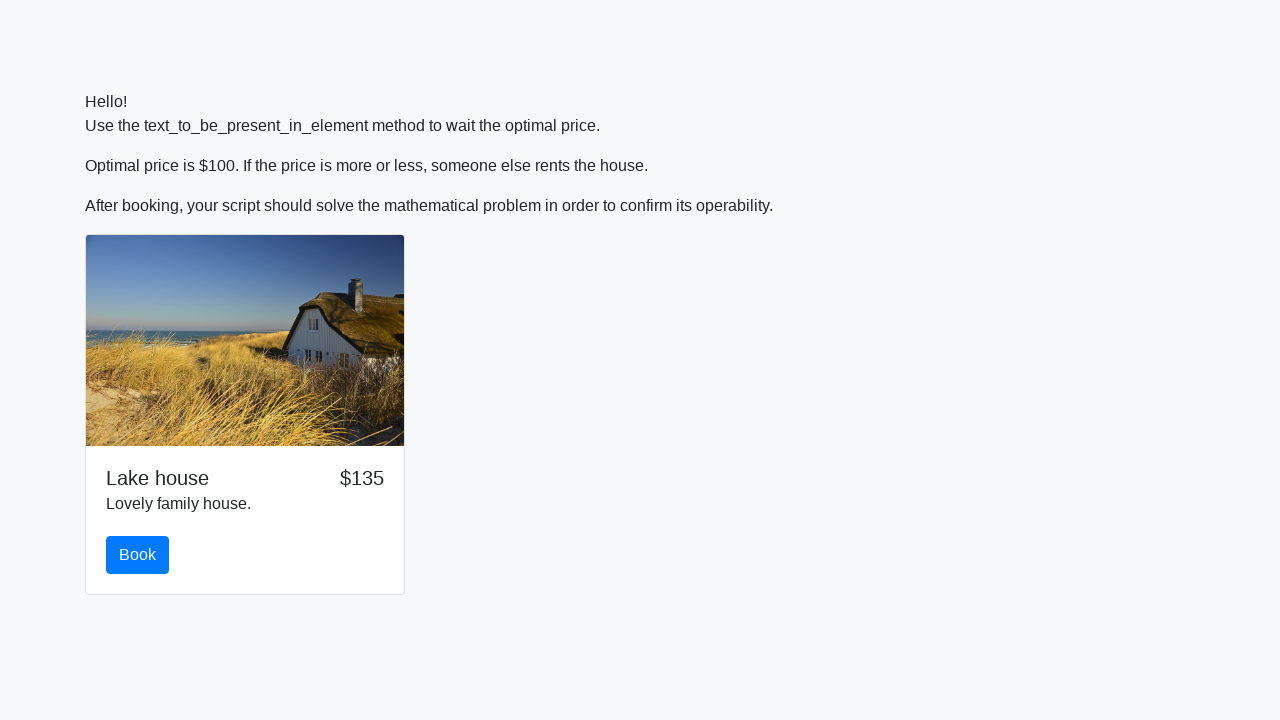

Waited for price to reach $100
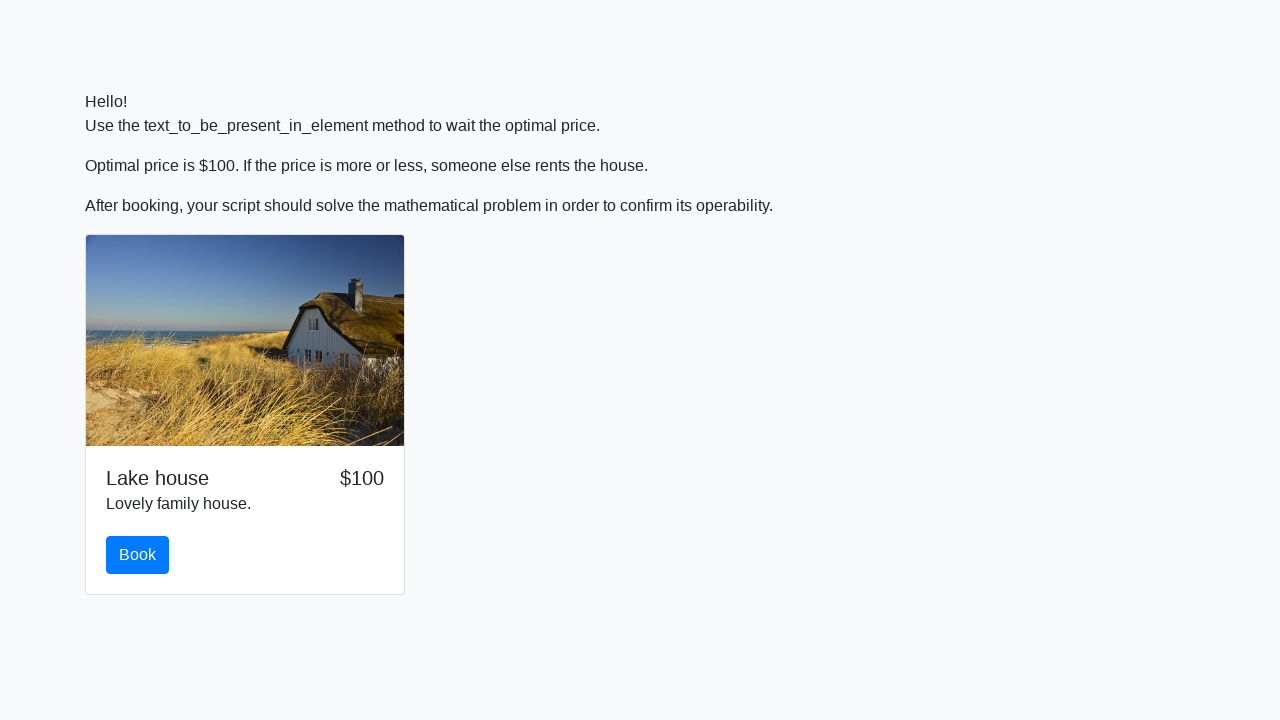

Clicked the book button at (138, 555) on #book
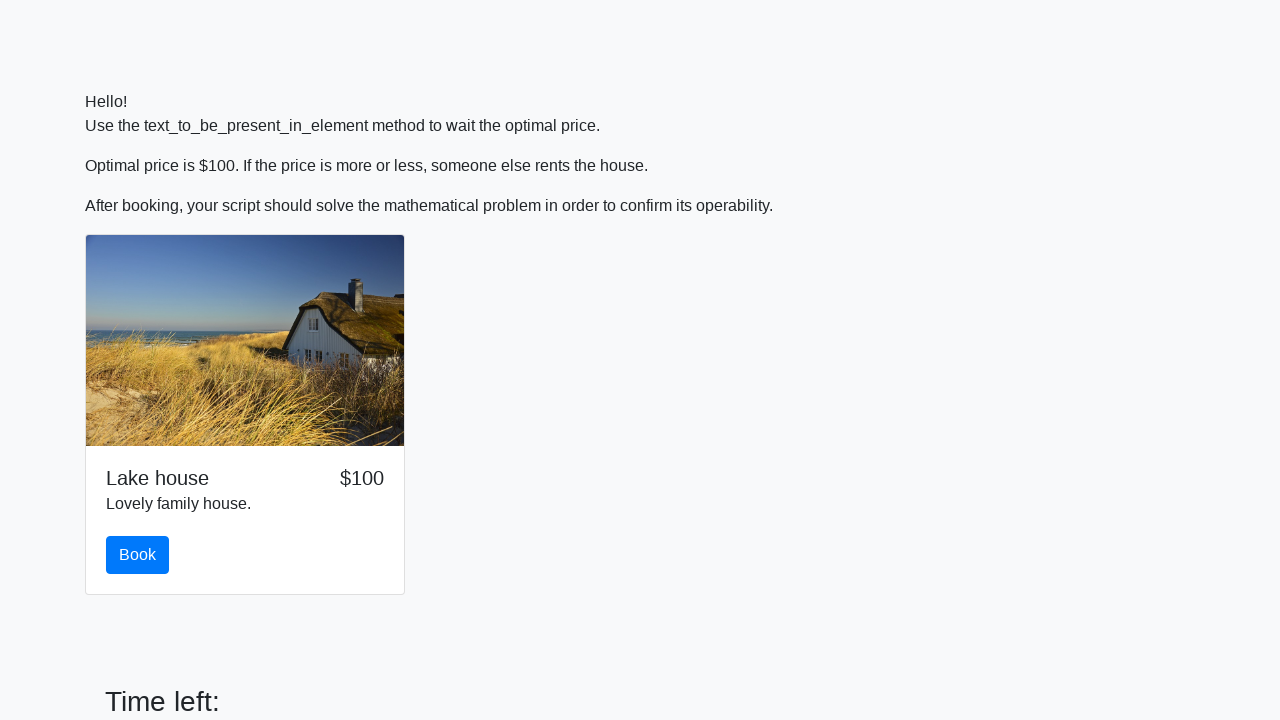

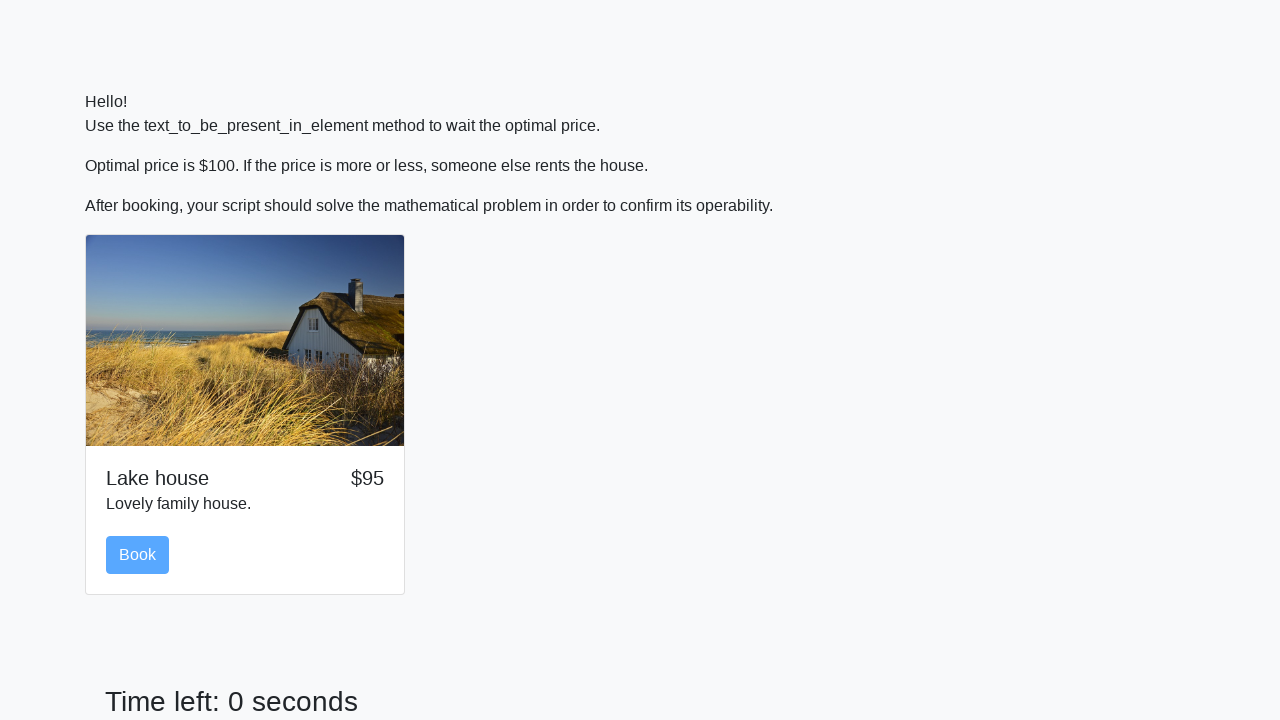